Verifies that the Craft of Exile homepage has the correct page title "Craft of Exile"

Starting URL: https://www.craftofexile.com/

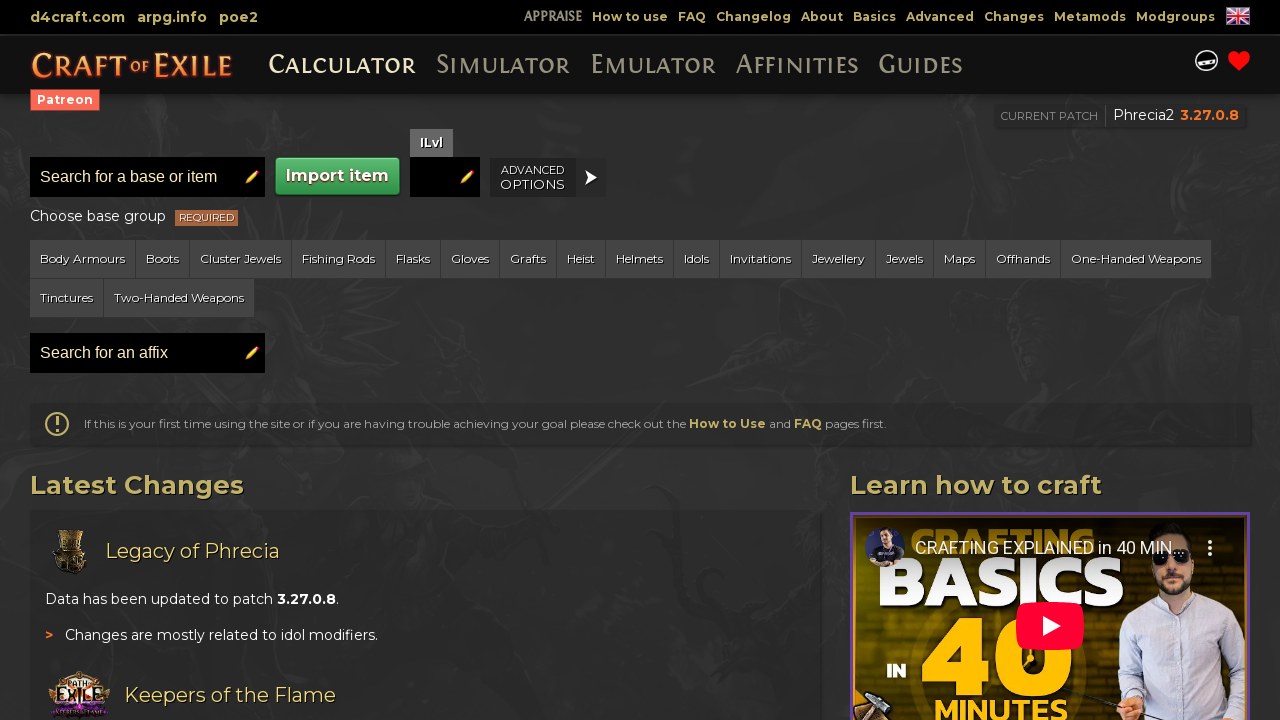

Waited for page to load (domcontentloaded state)
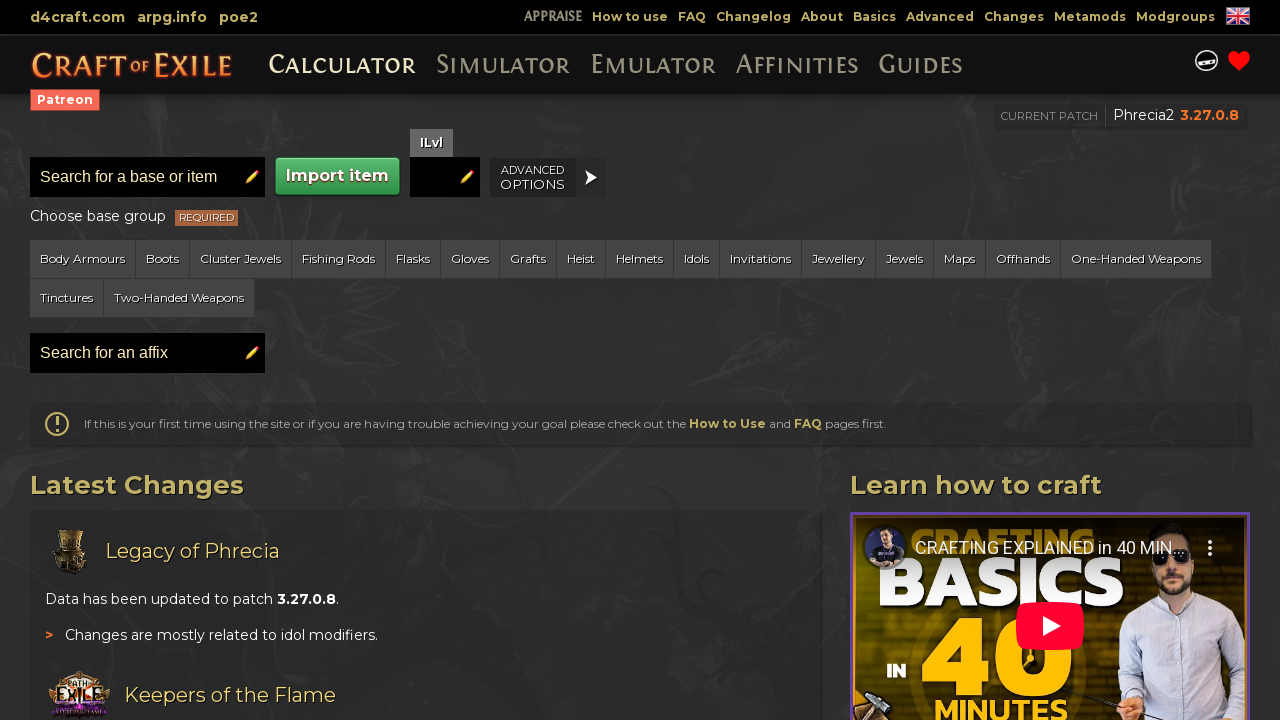

Verified page title is 'Craft of Exile'
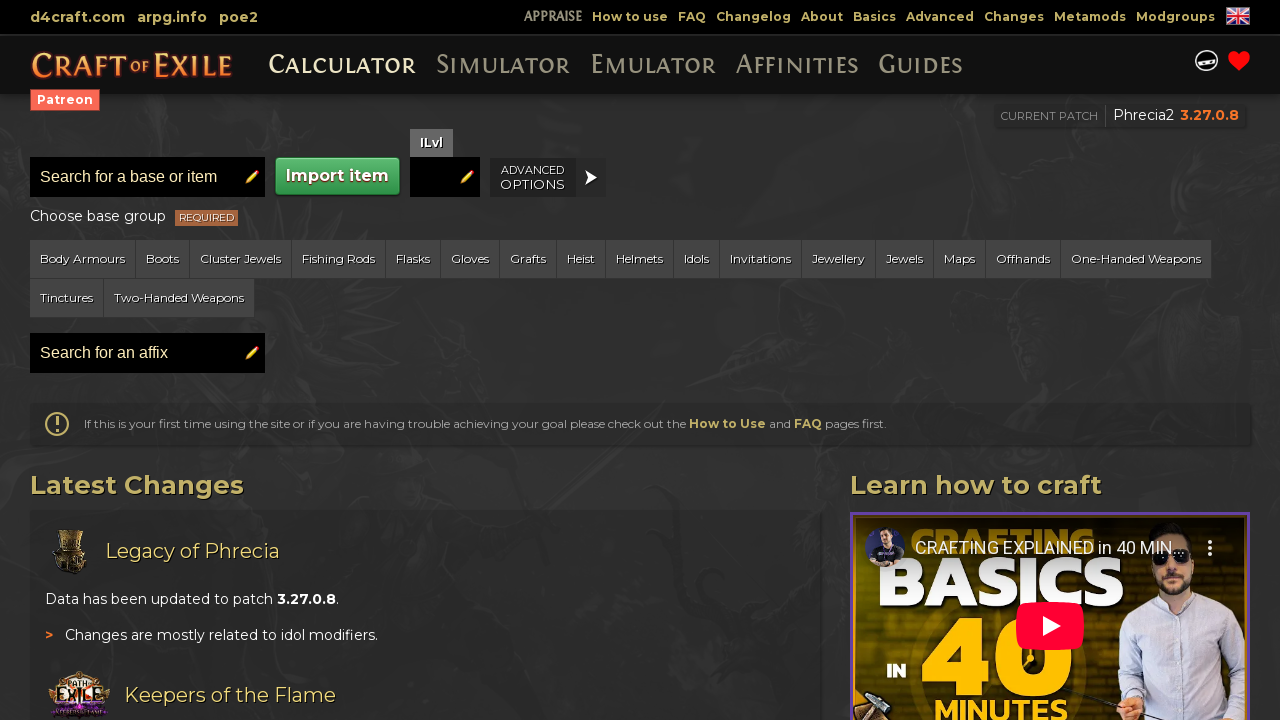

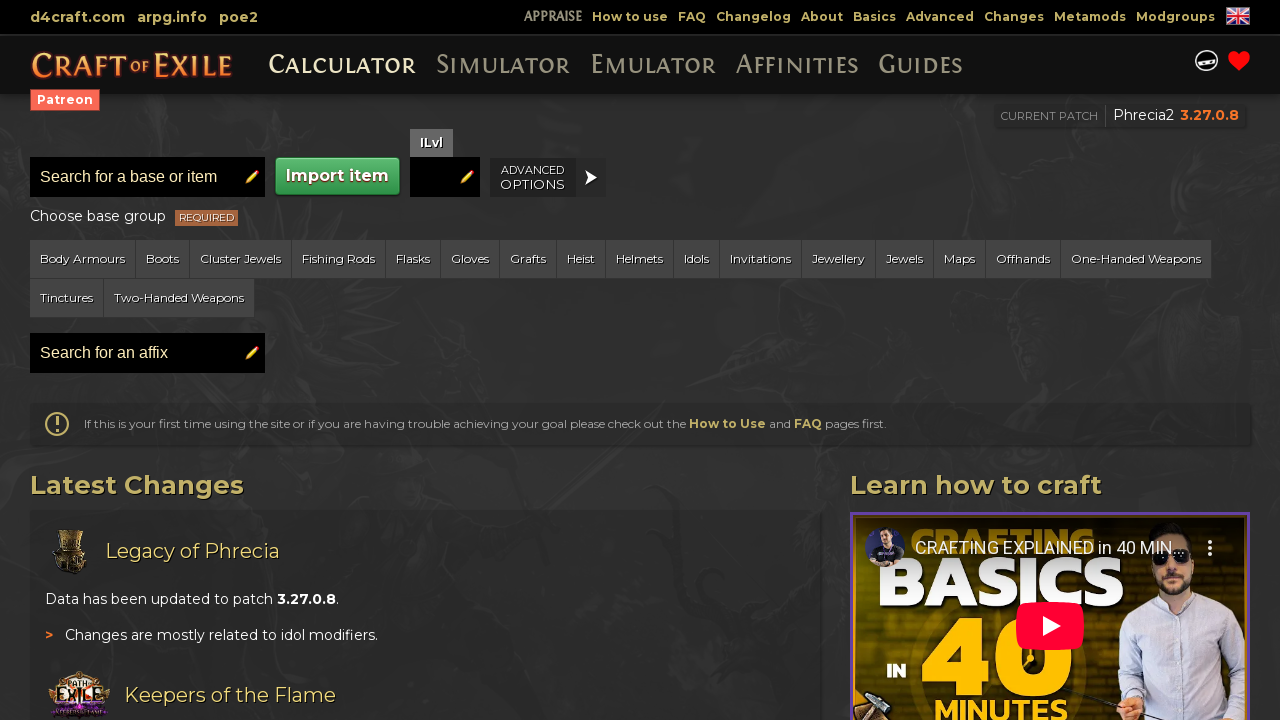